Tests the round trip radio button functionality on SpiceJet's booking page by clicking the round trip option and verifying that the return date field becomes enabled (opacity changes to indicate it's active).

Starting URL: https://www.spicejet.com/

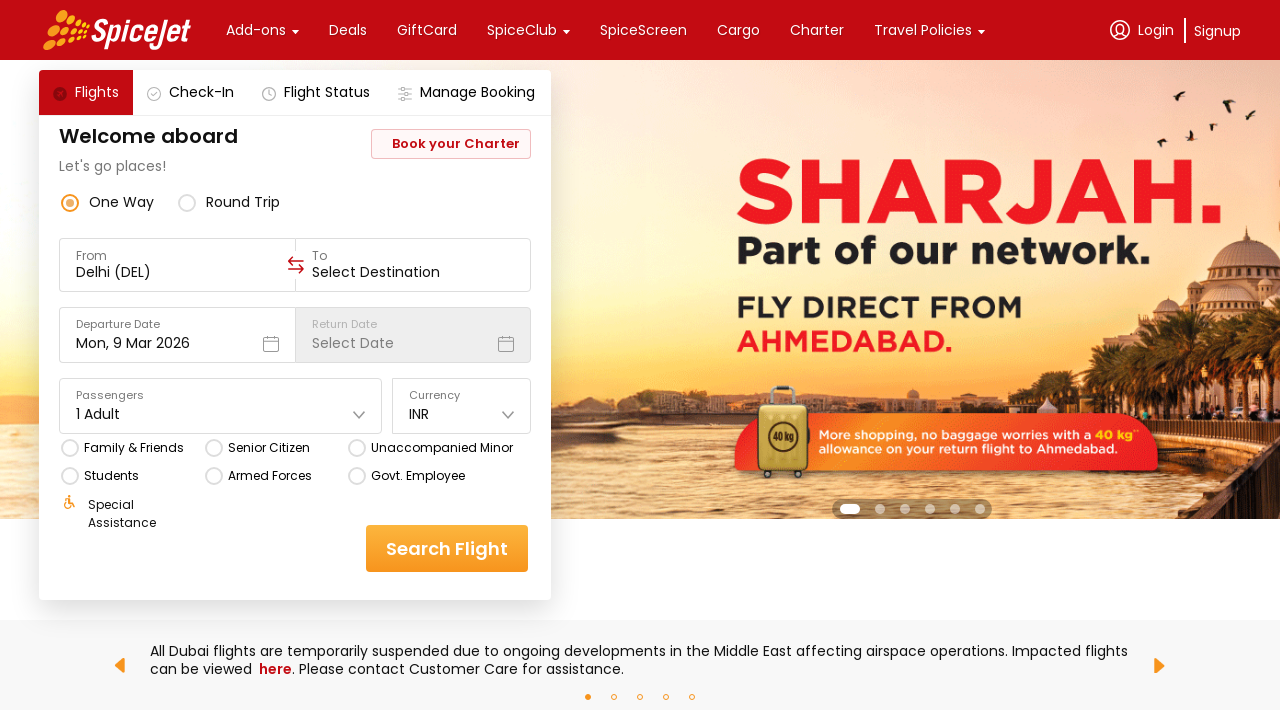

Retrieved initial style of return date dropdown before round trip selection
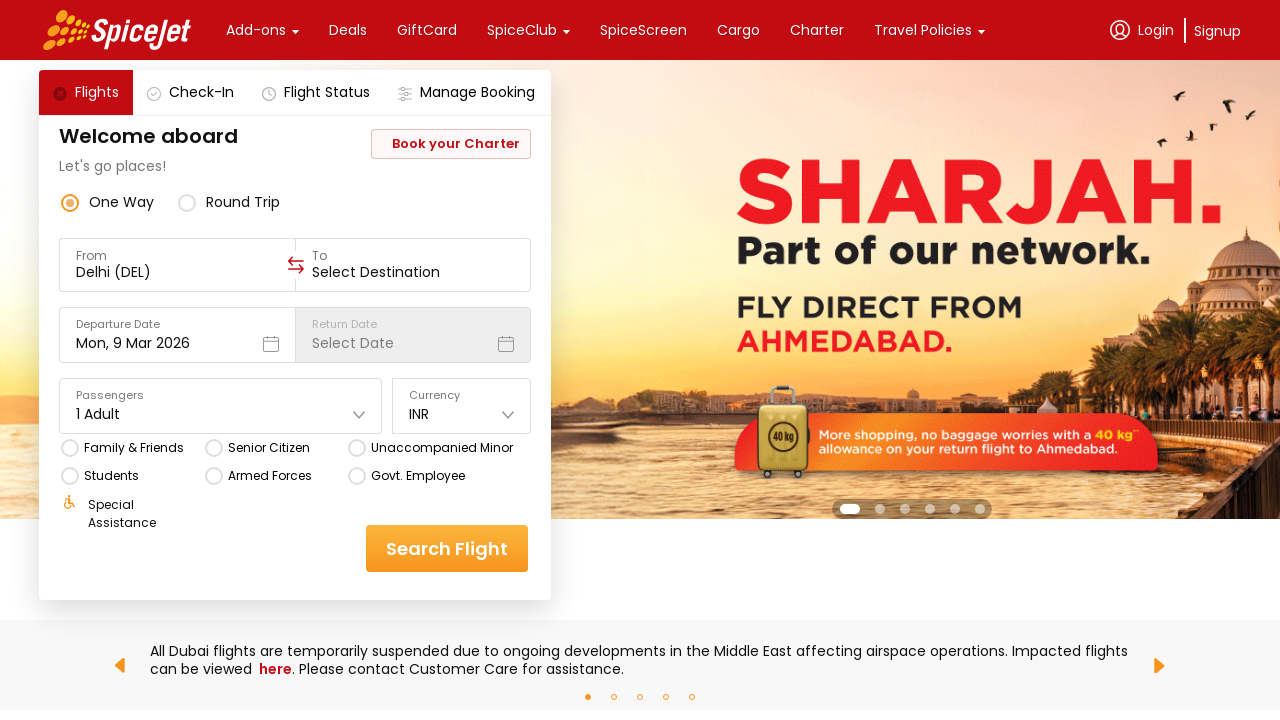

Clicked round trip radio button at (187, 202) on xpath=//div[@data-testid='round-trip-radio-button']/div[1]
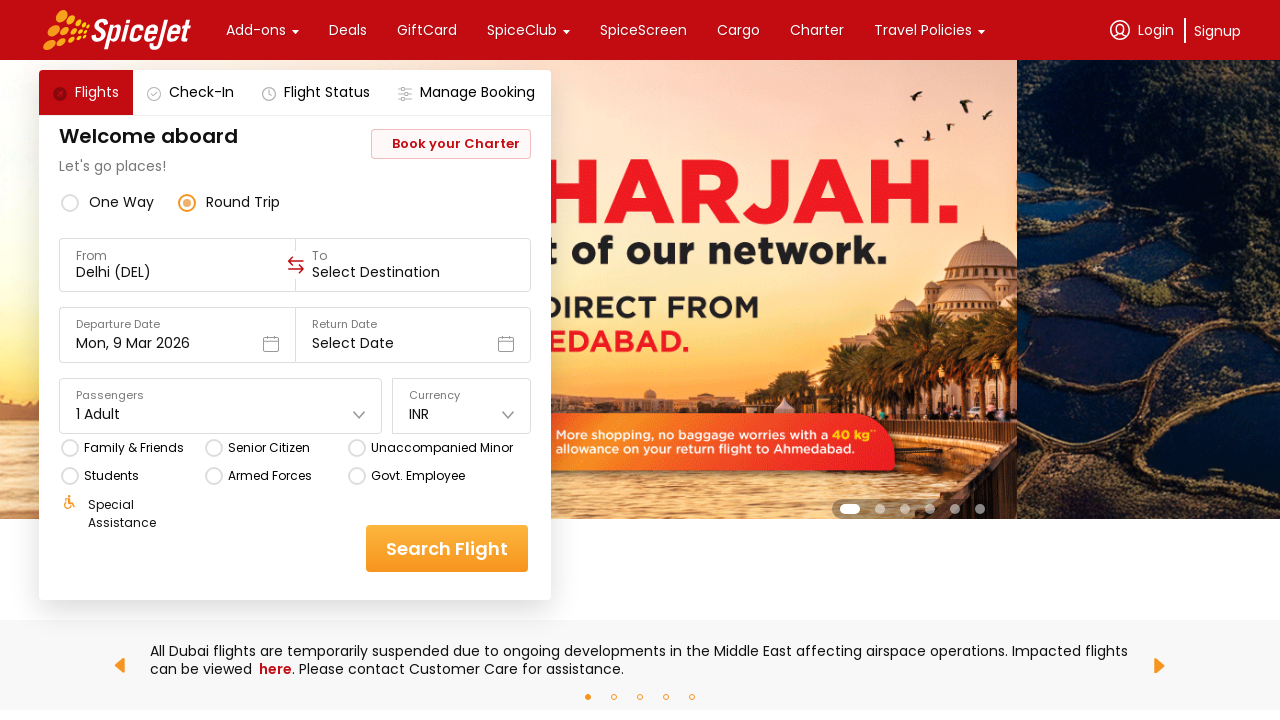

Waited 500ms for UI to update after round trip selection
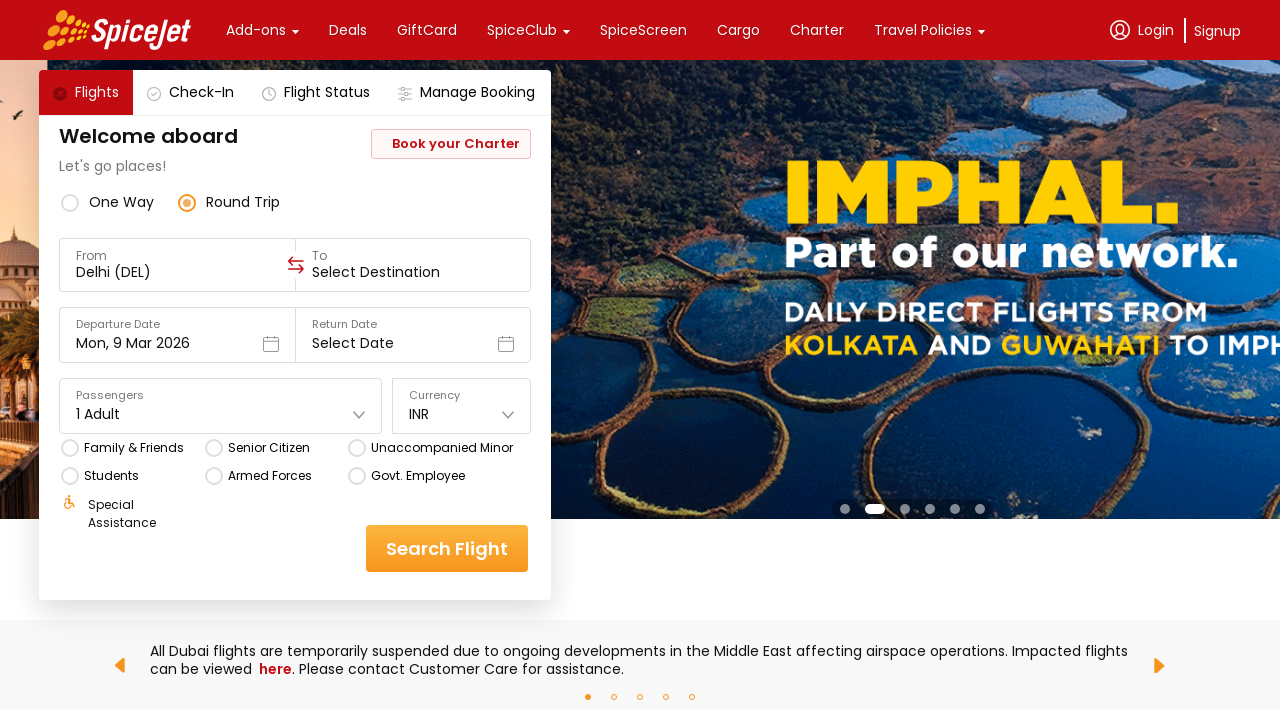

Retrieved updated style of return date dropdown after round trip selection
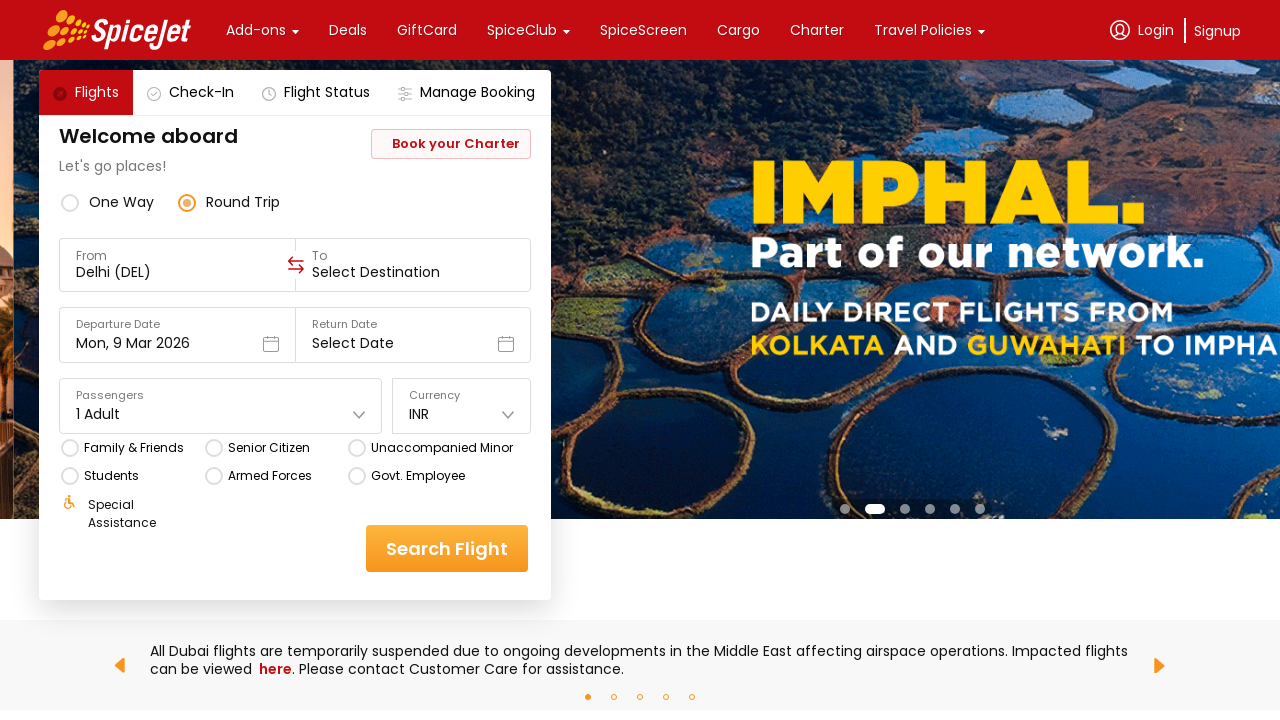

Verified return date field is enabled with opacity set to 1
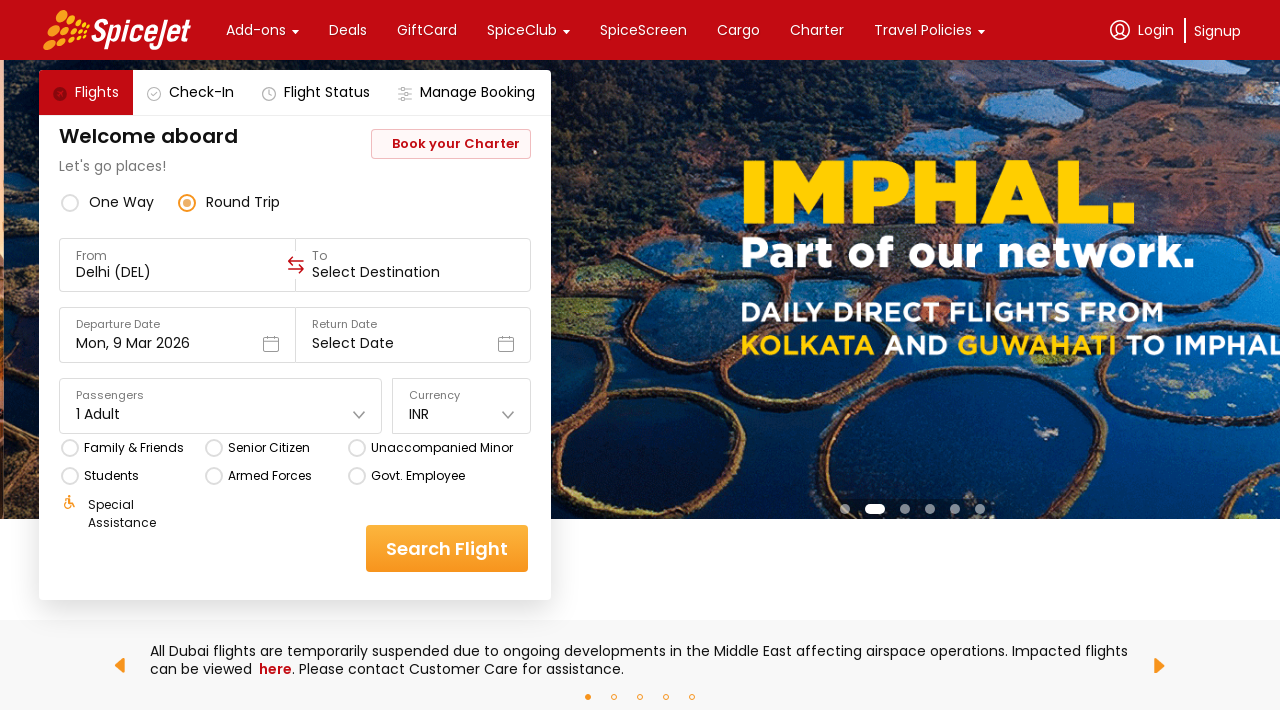

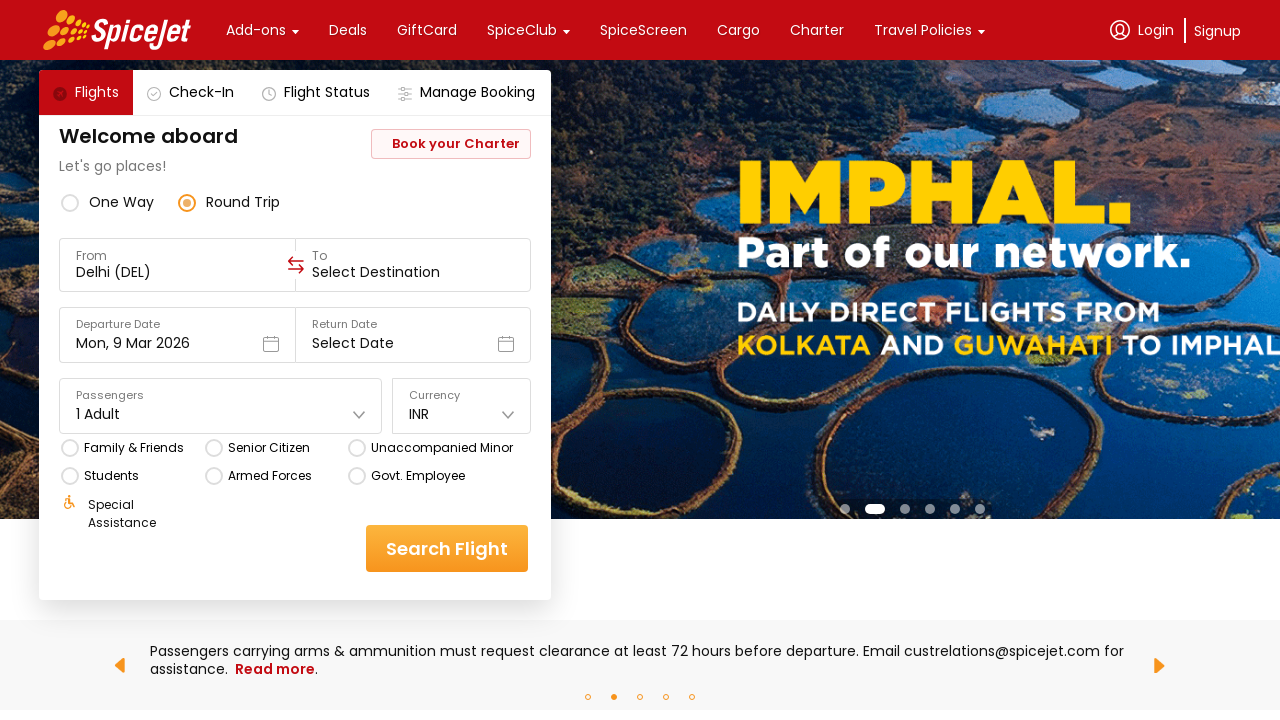